Tests the file format search functionality on online-convert.com by searching for different file formats (PDF, XLSX, CSV) and navigating to their information pages.

Starting URL: https://www.online-convert.com/ru/file-type

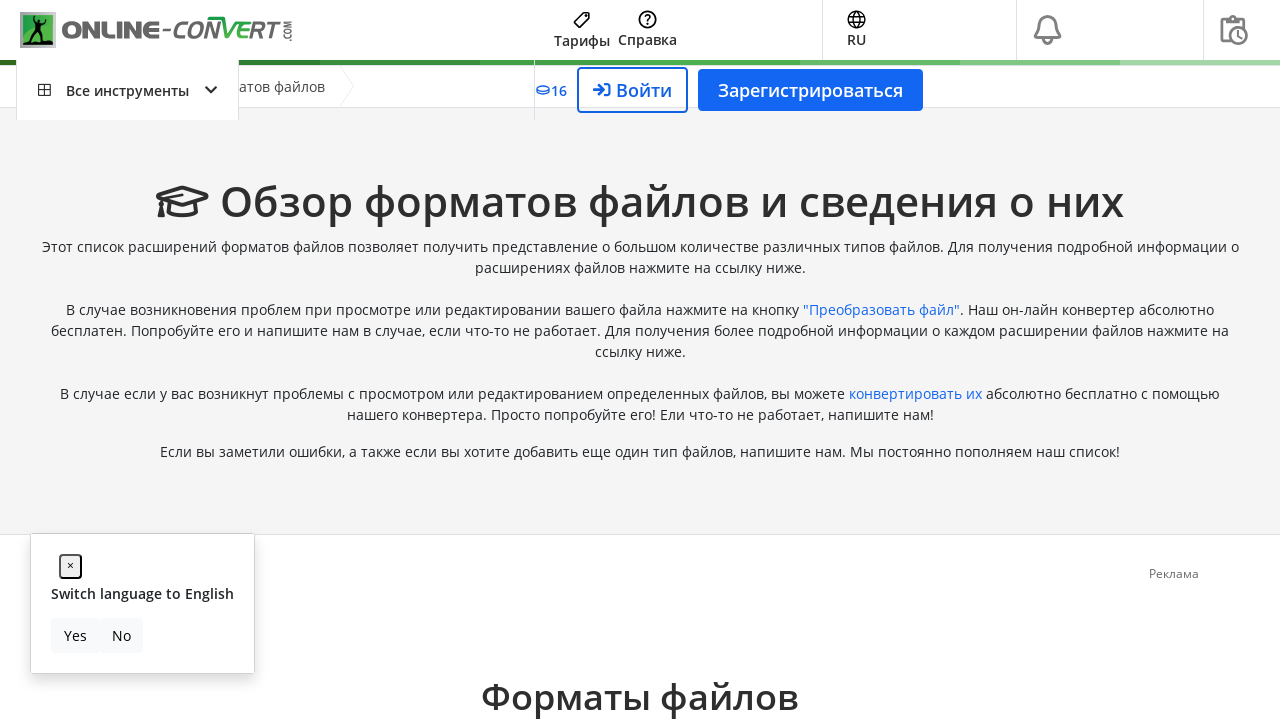

Filled file format search field with 'pdf' on #file-format-search
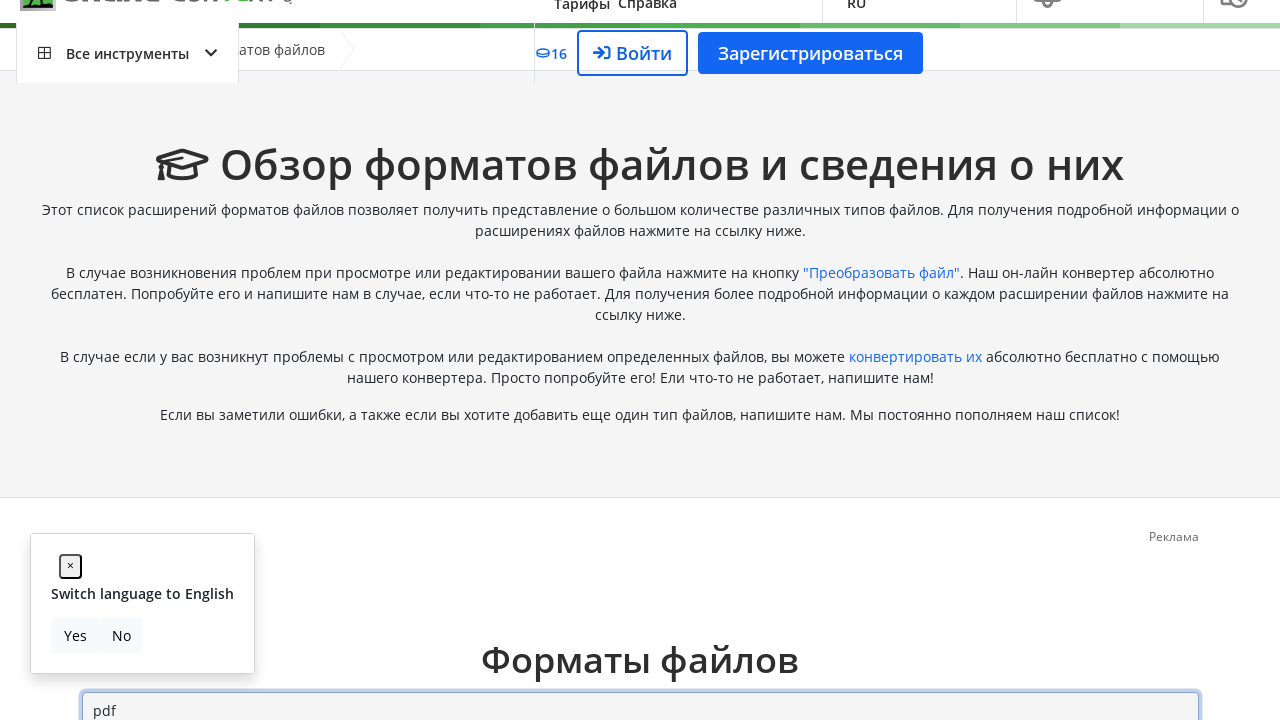

Clicked on PDF file format link at (258, 361) on a[href="https://www.online-convert.com/ru/file-format/pdf"]
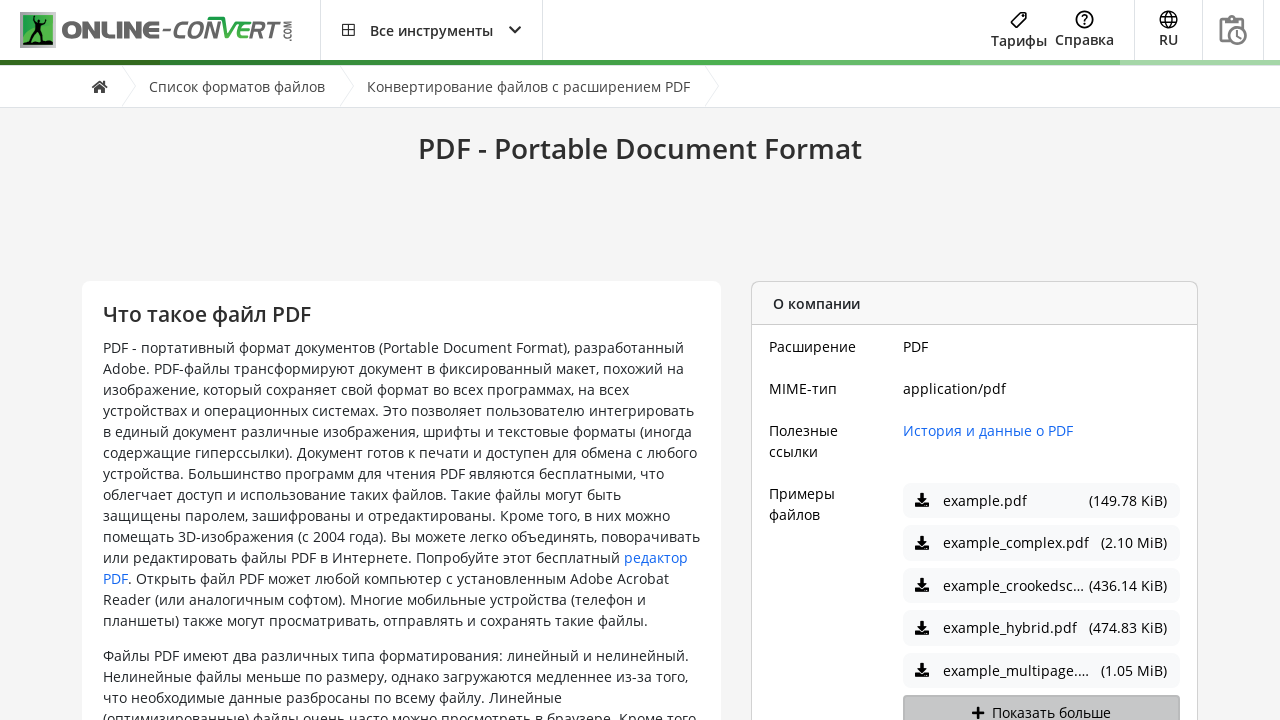

PDF page loaded and download link is visible
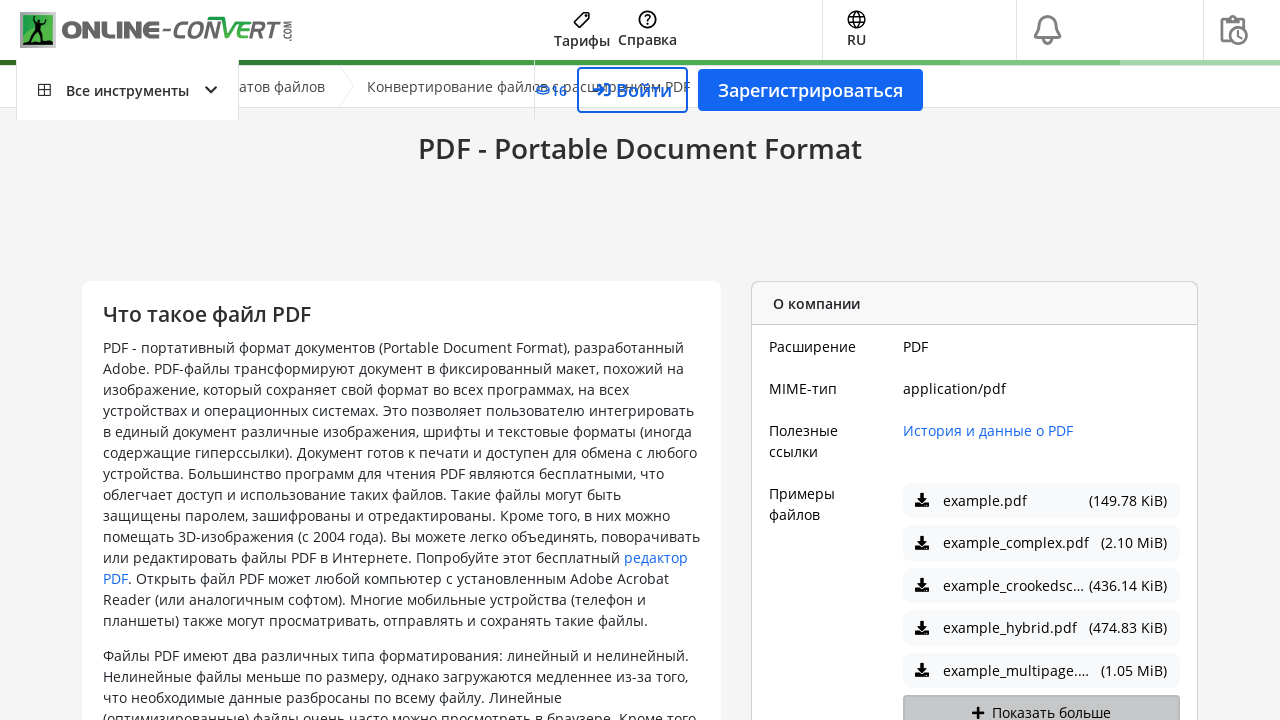

Navigated back to file type search page
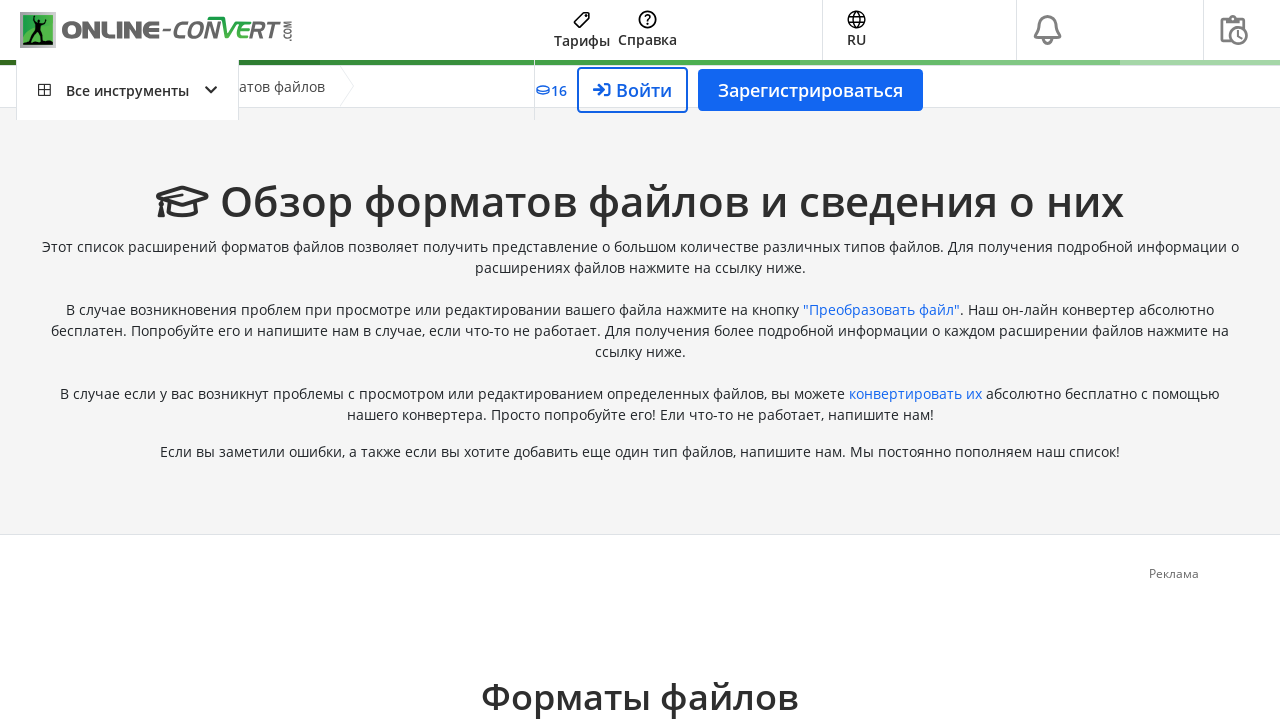

Filled file format search field with 'xlsx' on #file-format-search
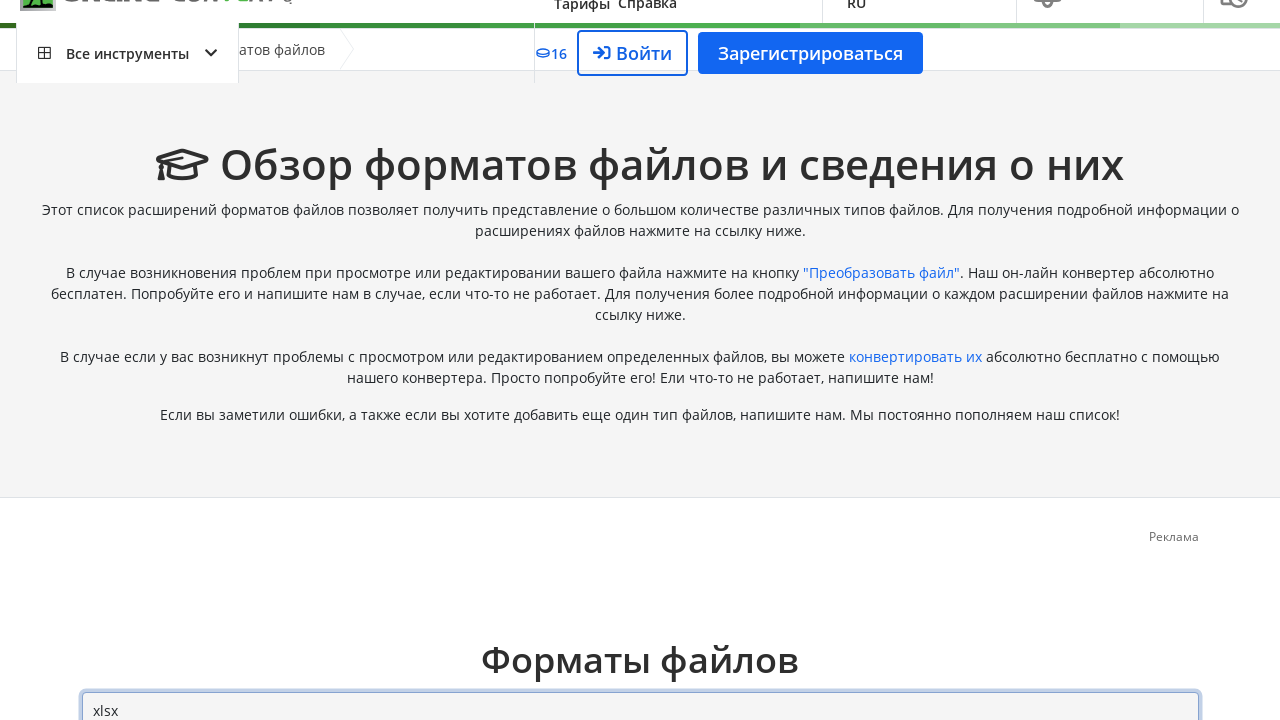

Clicked on XLSX file format link at (258, 361) on a[href="https://www.online-convert.com/ru/file-format/xlsx"]
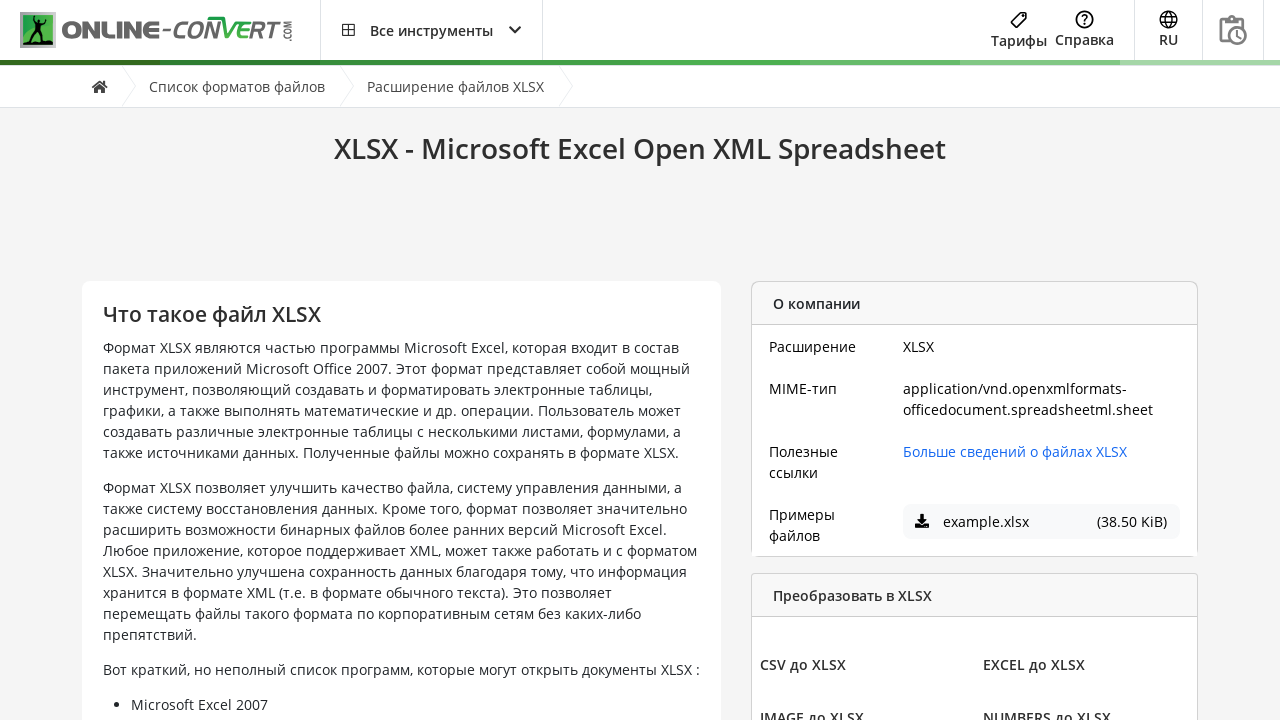

XLSX page loaded and download link is visible
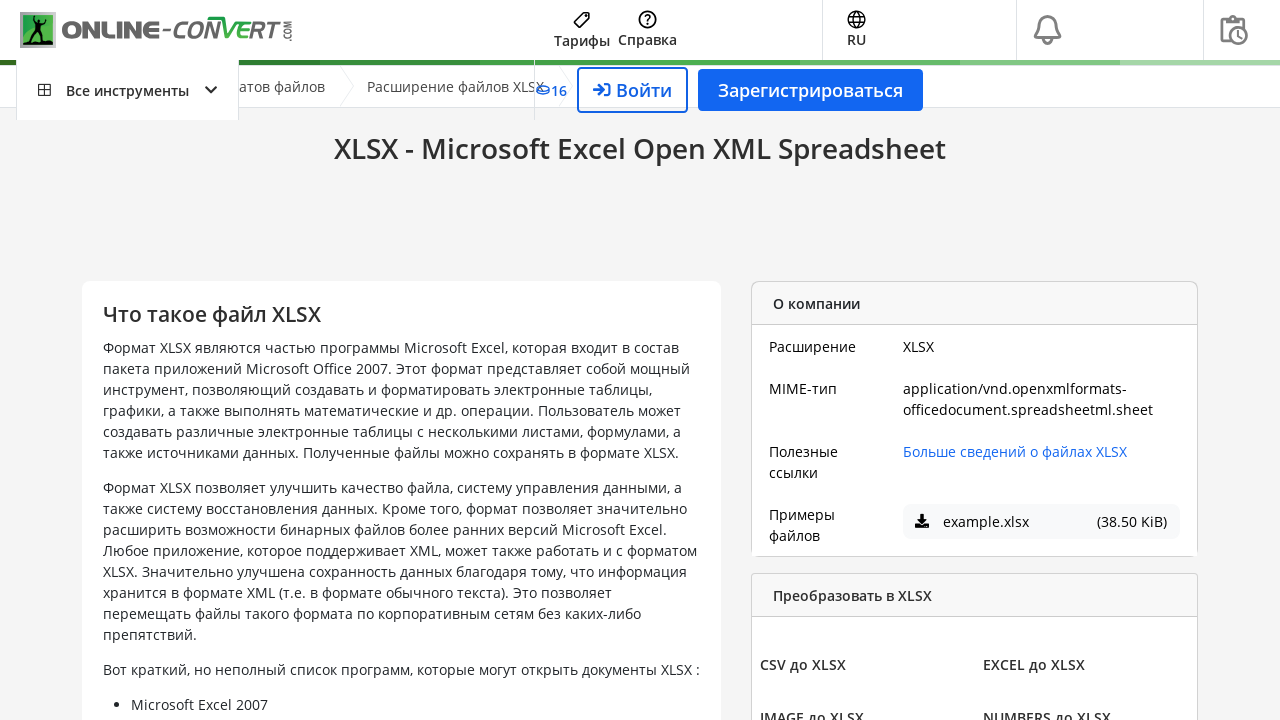

Navigated back to file type search page
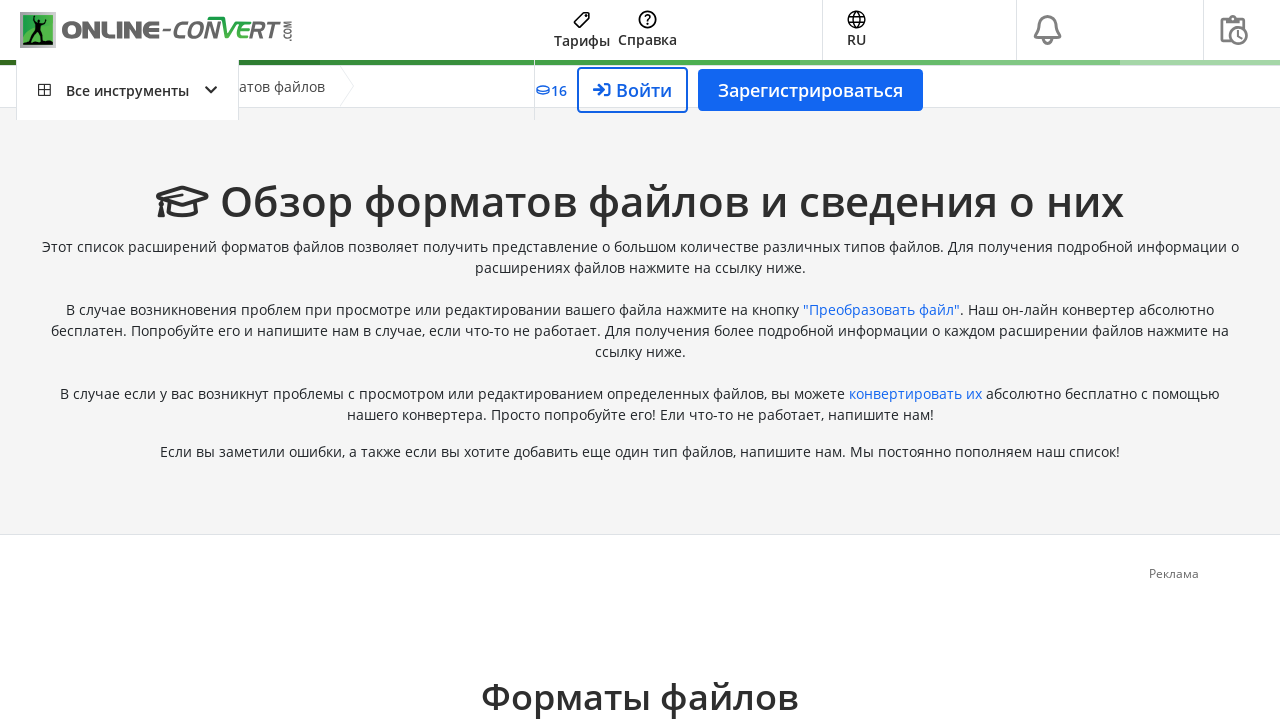

Filled file format search field with 'csv' on #file-format-search
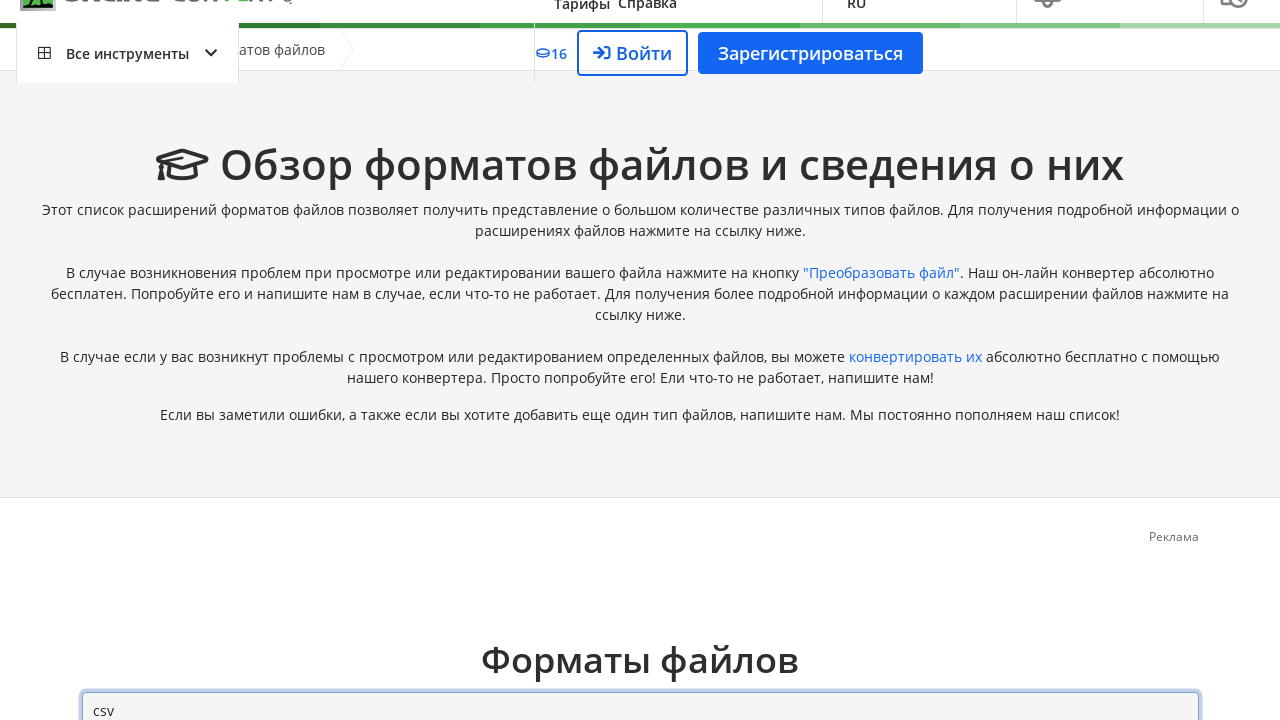

Clicked on CSV file format link at (258, 361) on a[href="https://www.online-convert.com/ru/file-format/csv"]
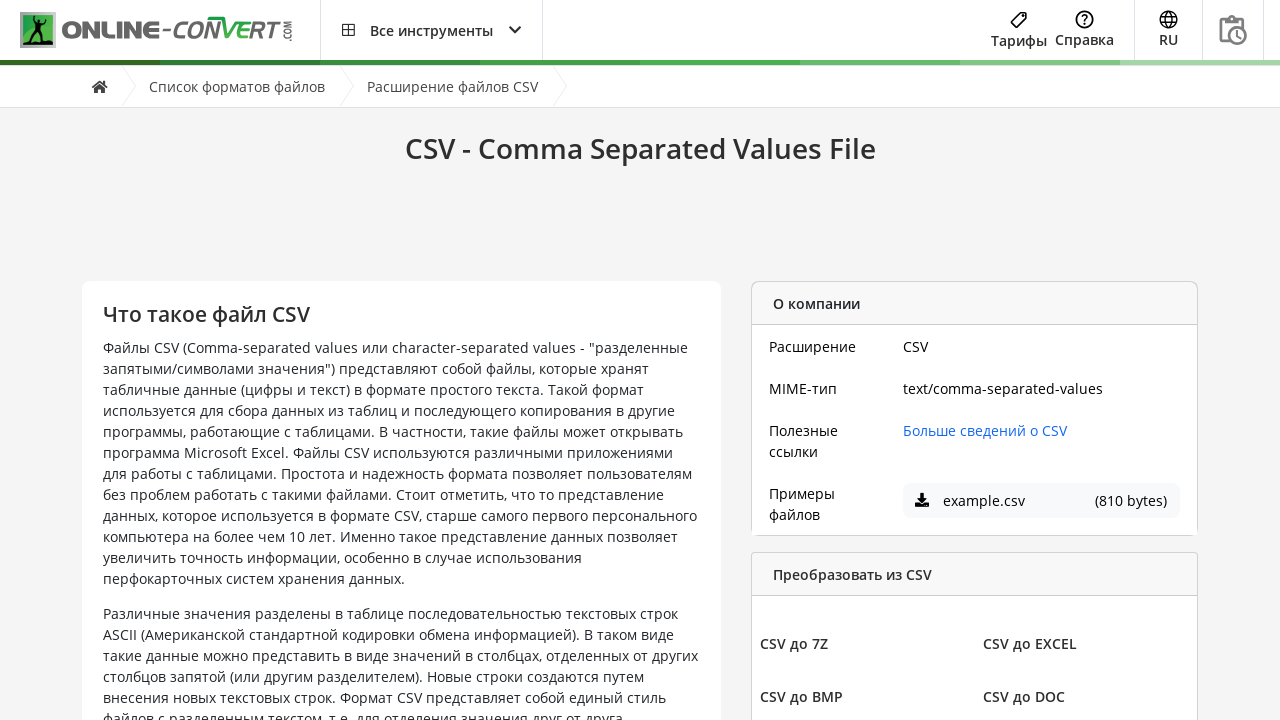

CSV page loaded and download link is visible
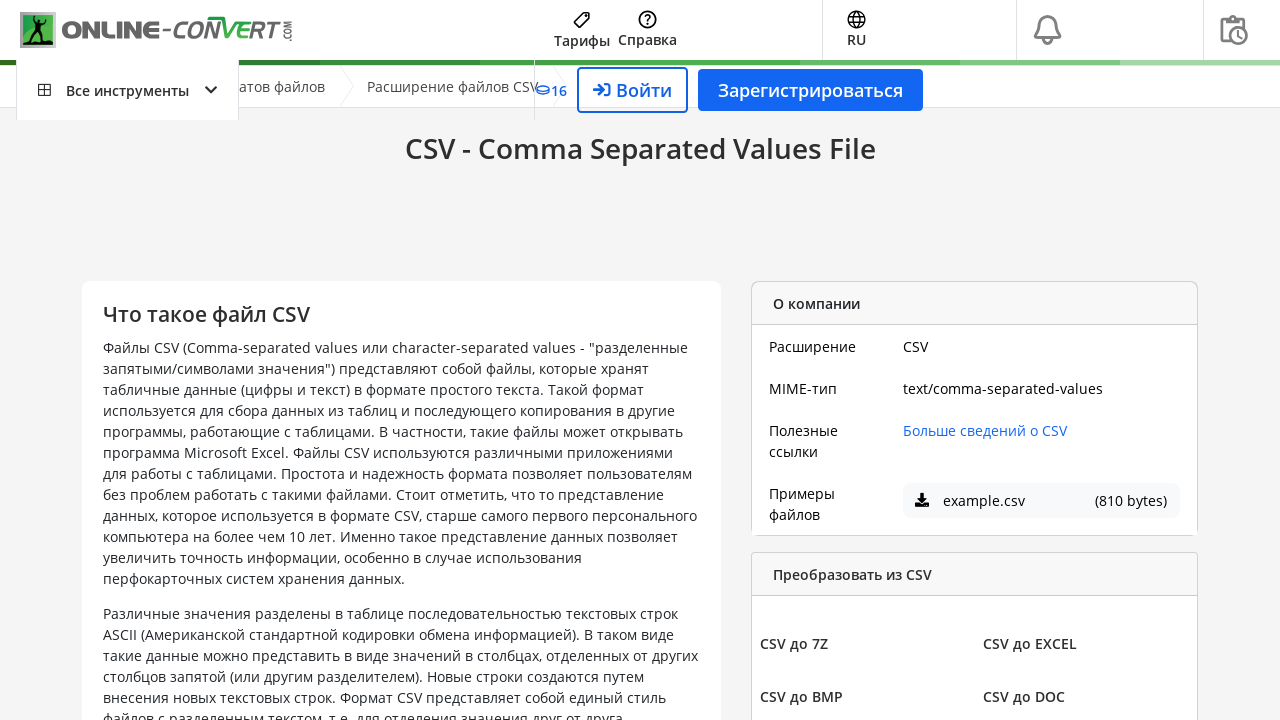

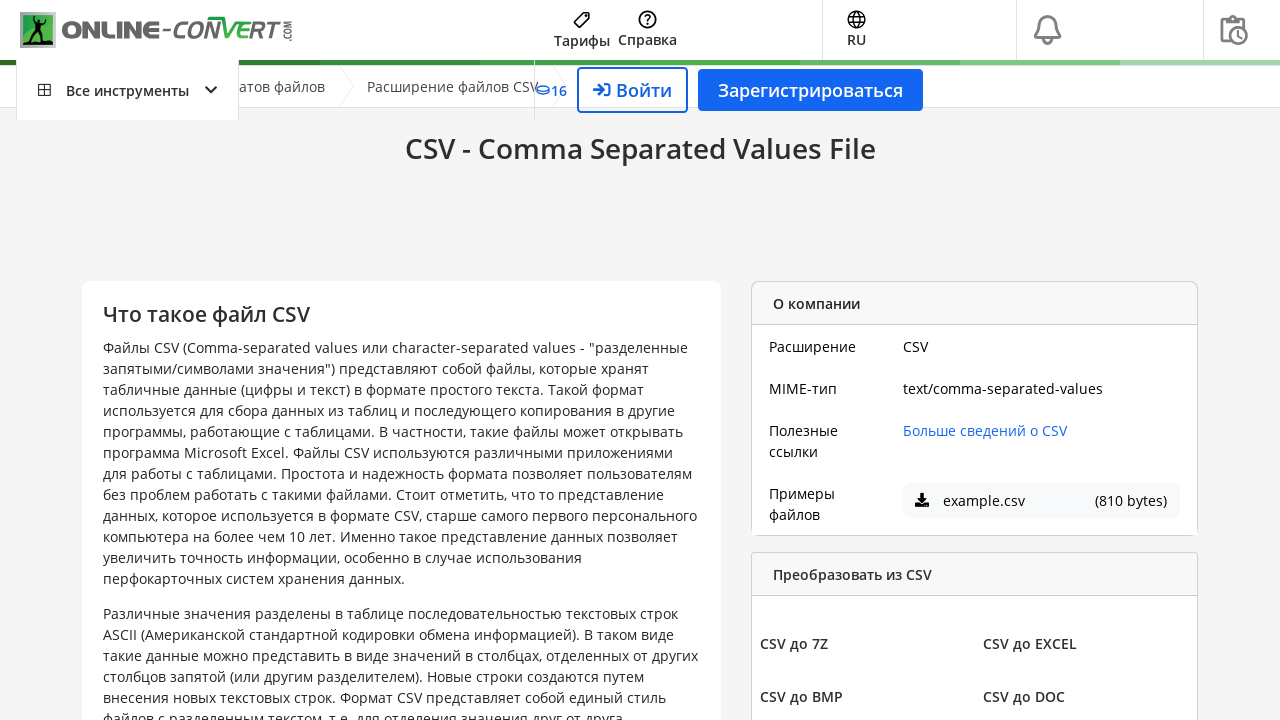